Tests dynamic checkbox visibility by clicking a toggle button twice to hide and show the checkbox element

Starting URL: https://training-support.net/webelements/dynamic-controls

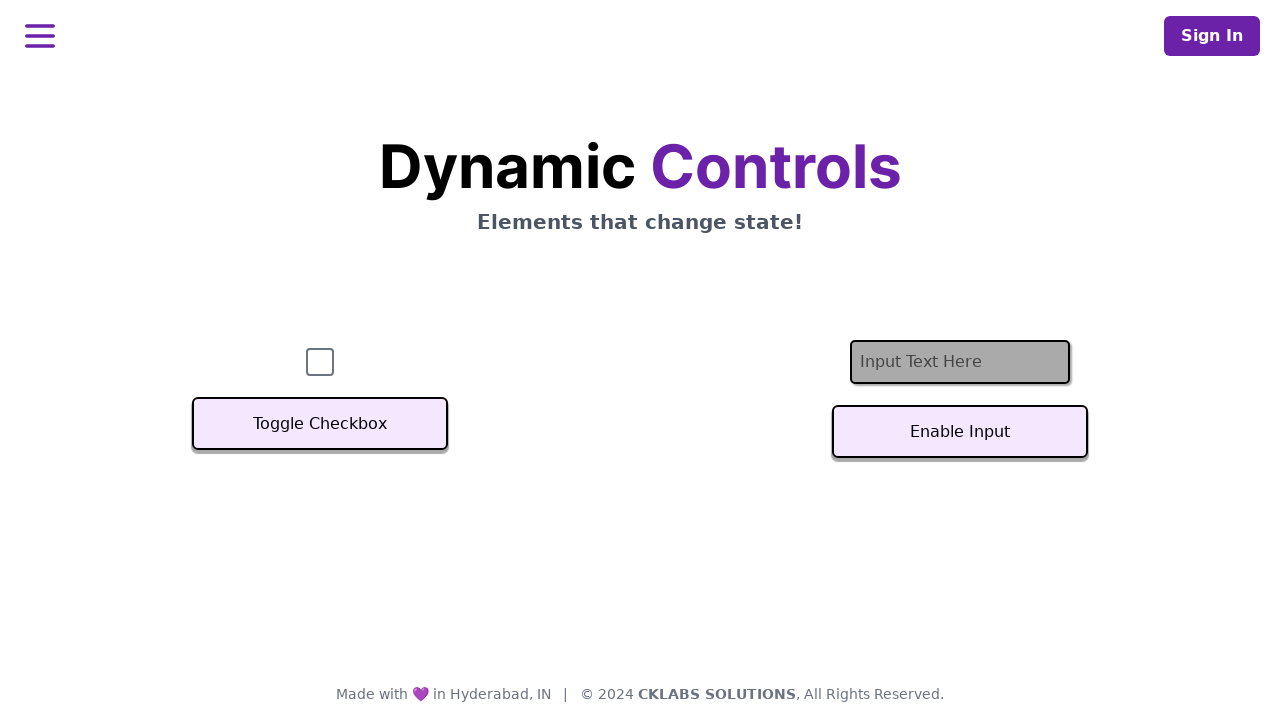

Clicked toggle button to hide the checkbox at (320, 424) on button:has-text('Toggle Checkbox')
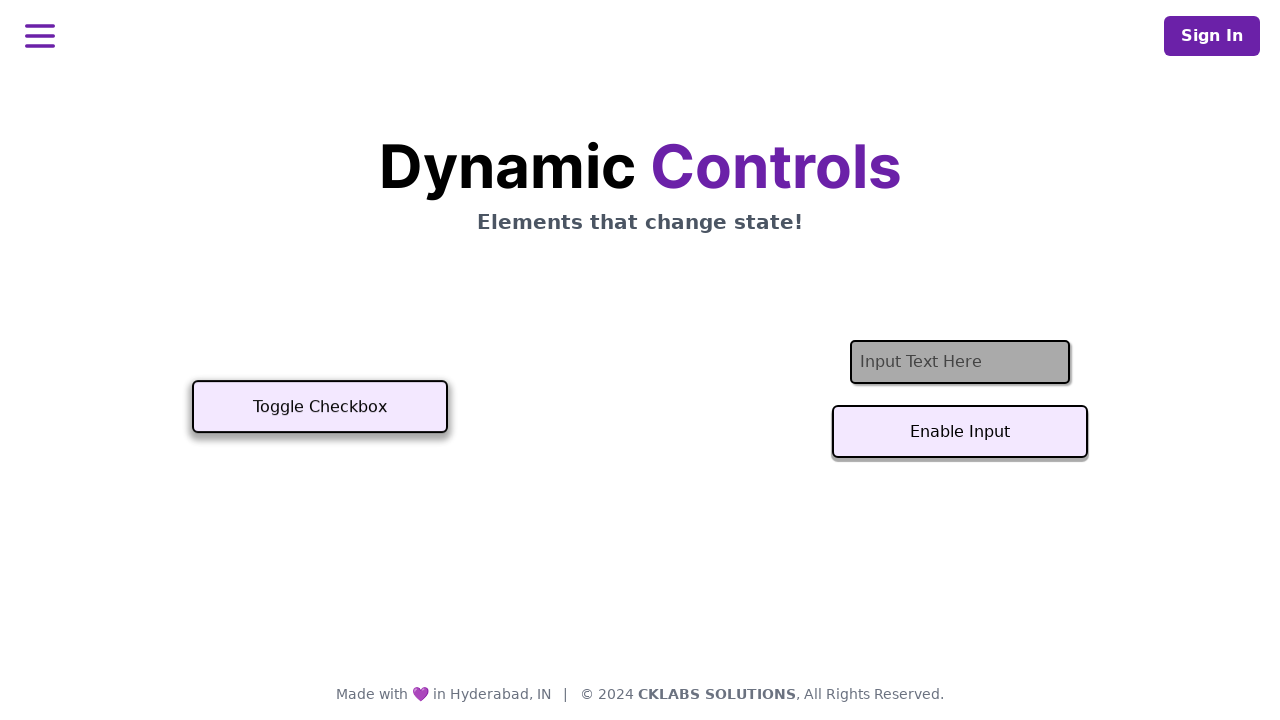

Checkbox element is now hidden
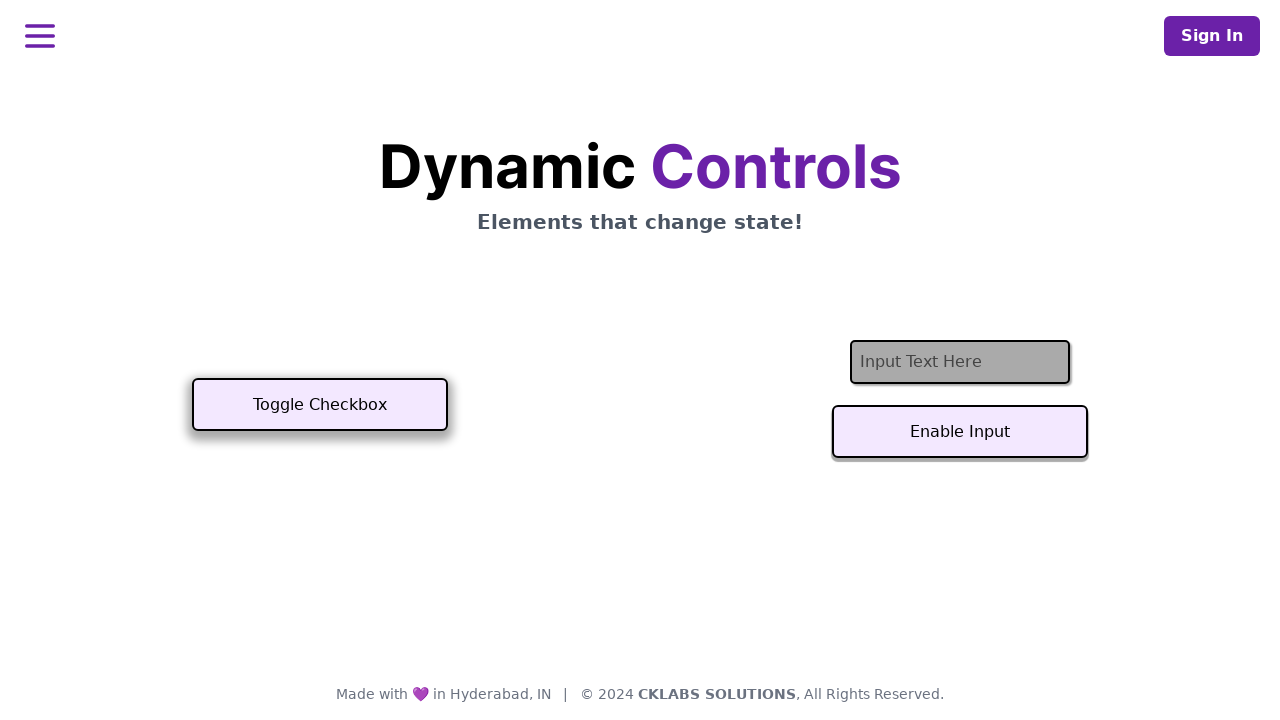

Clicked toggle button again to show the checkbox at (320, 405) on button:has-text('Toggle Checkbox')
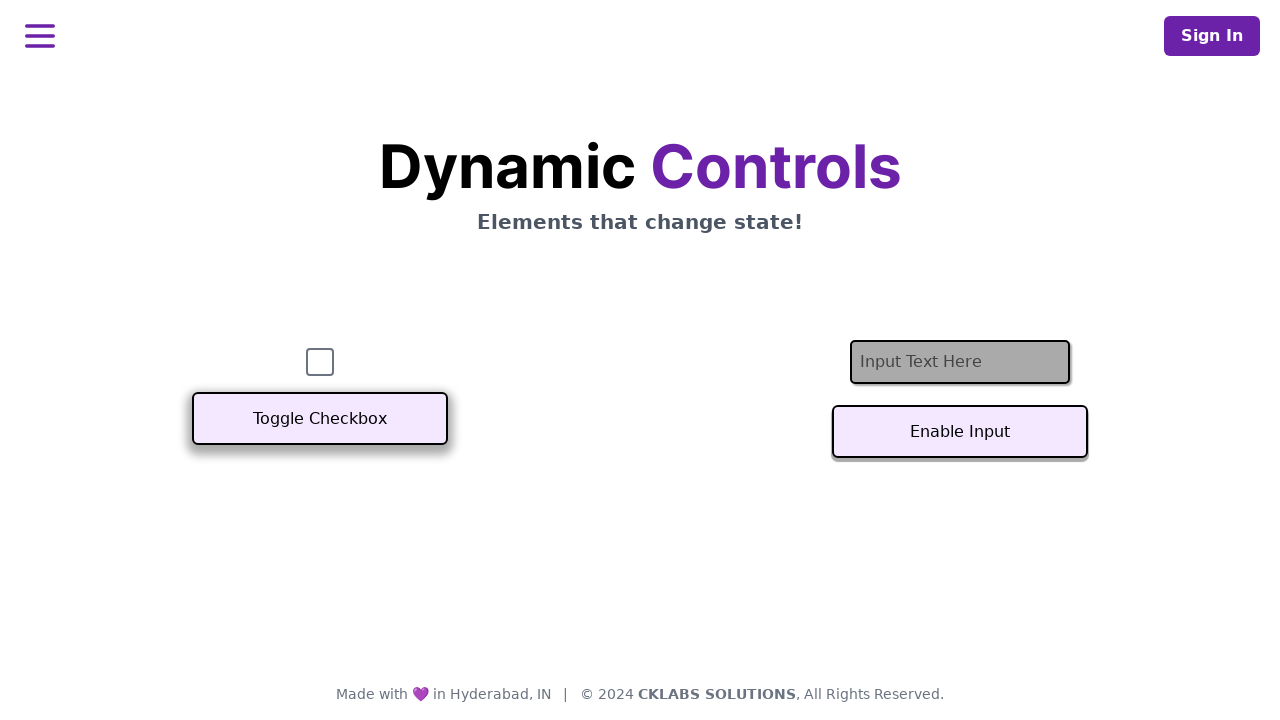

Checkbox element is now visible again
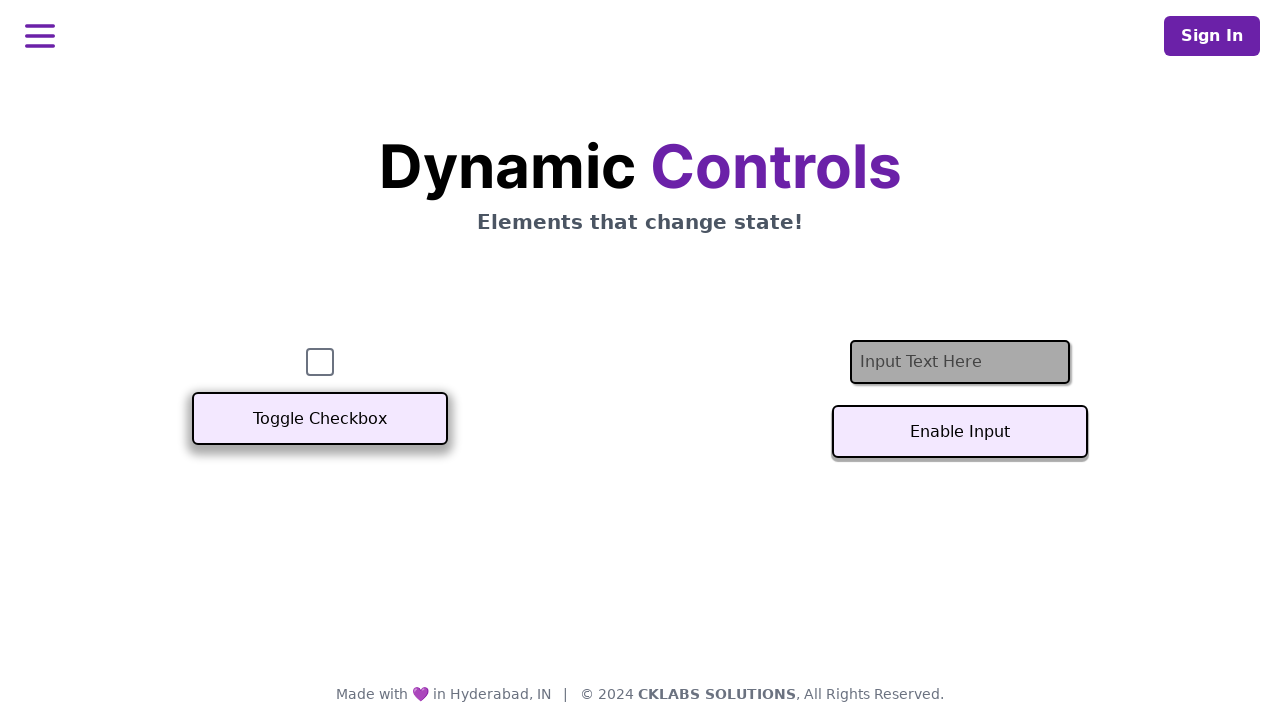

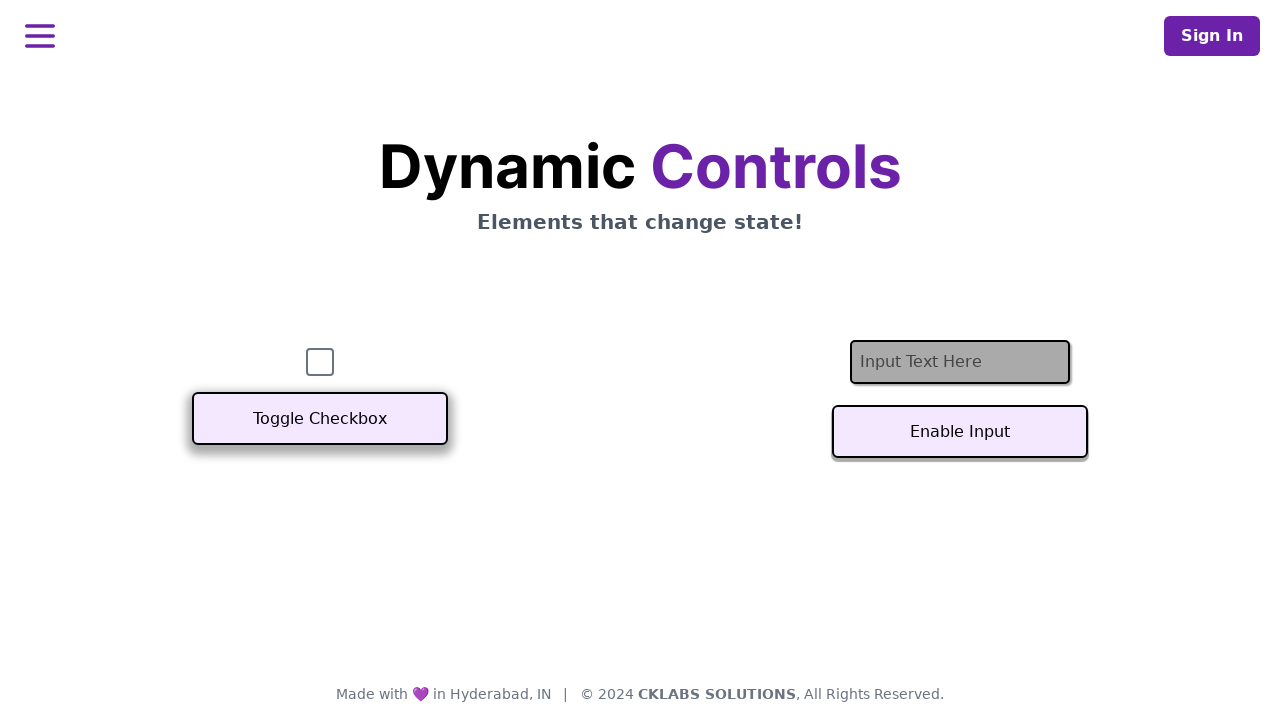